Tests successful user registration by navigating to the registration page, filling in username, email, and password fields, and verifying the home page is visible after registration.

Starting URL: https://demo.learnwebdriverio.com/

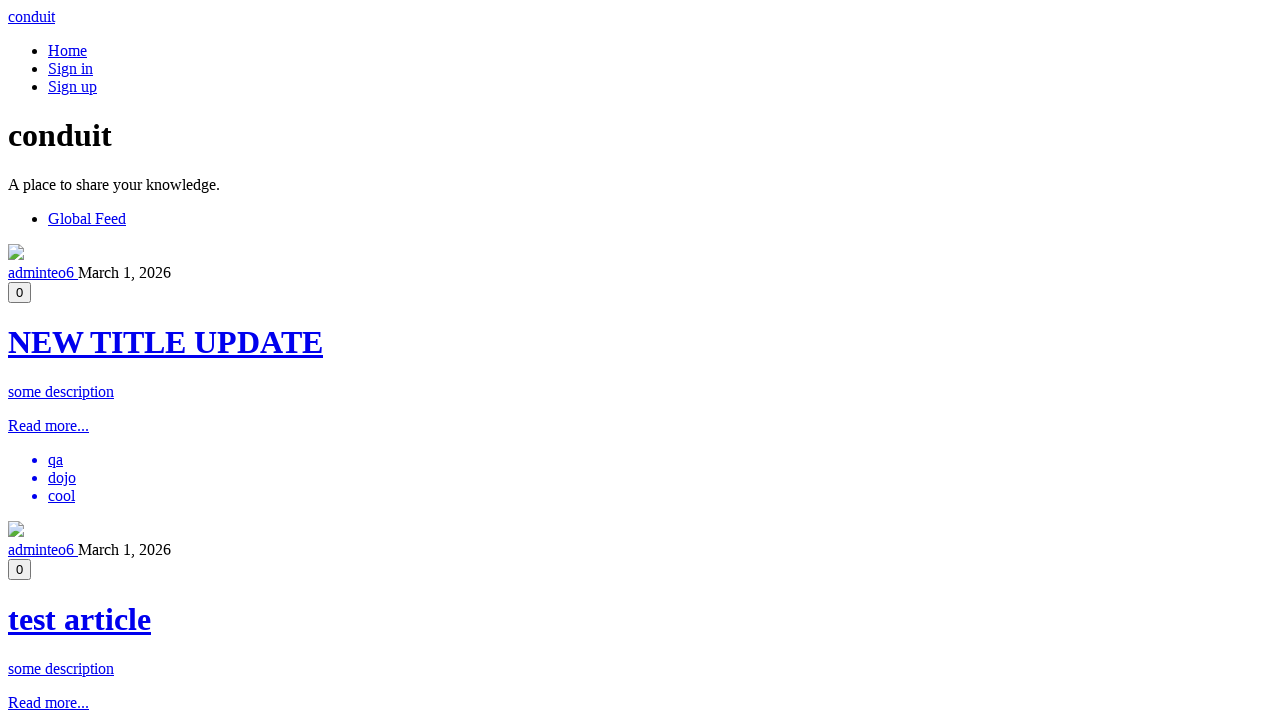

Cleared browser cookies
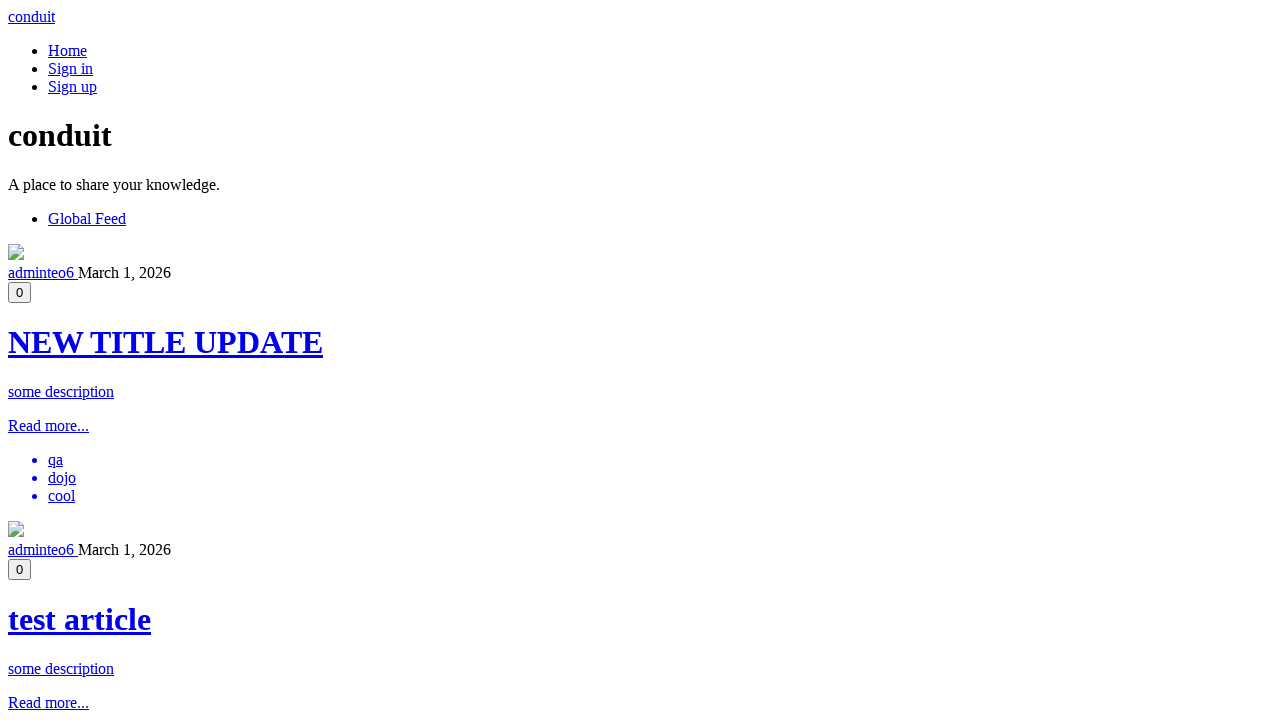

Clicked register link to navigate to registration page at (72, 86) on xpath=//a[@href='/register']
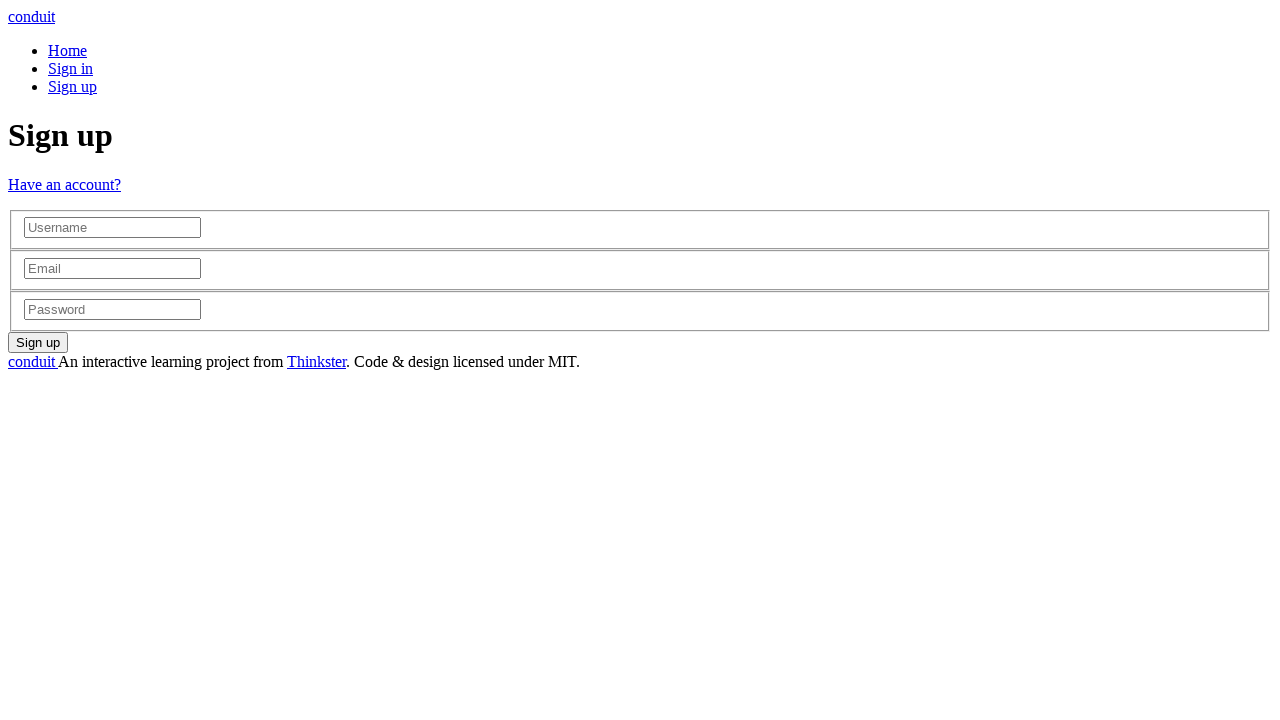

Filled username field with 'testuser847' on xpath=//*[contains(@placeholder, 'sername')]
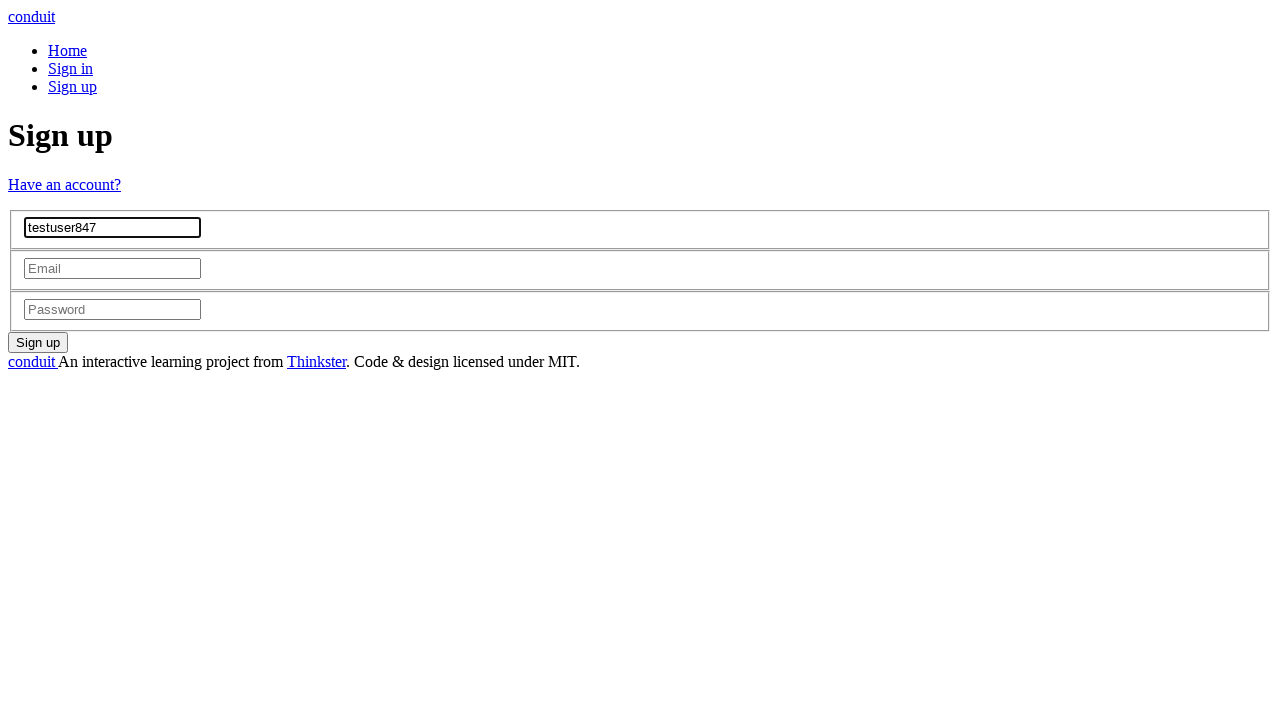

Filled email field with 'testuser847@example.com' on xpath=//*[contains(@placeholder, 'mail')]
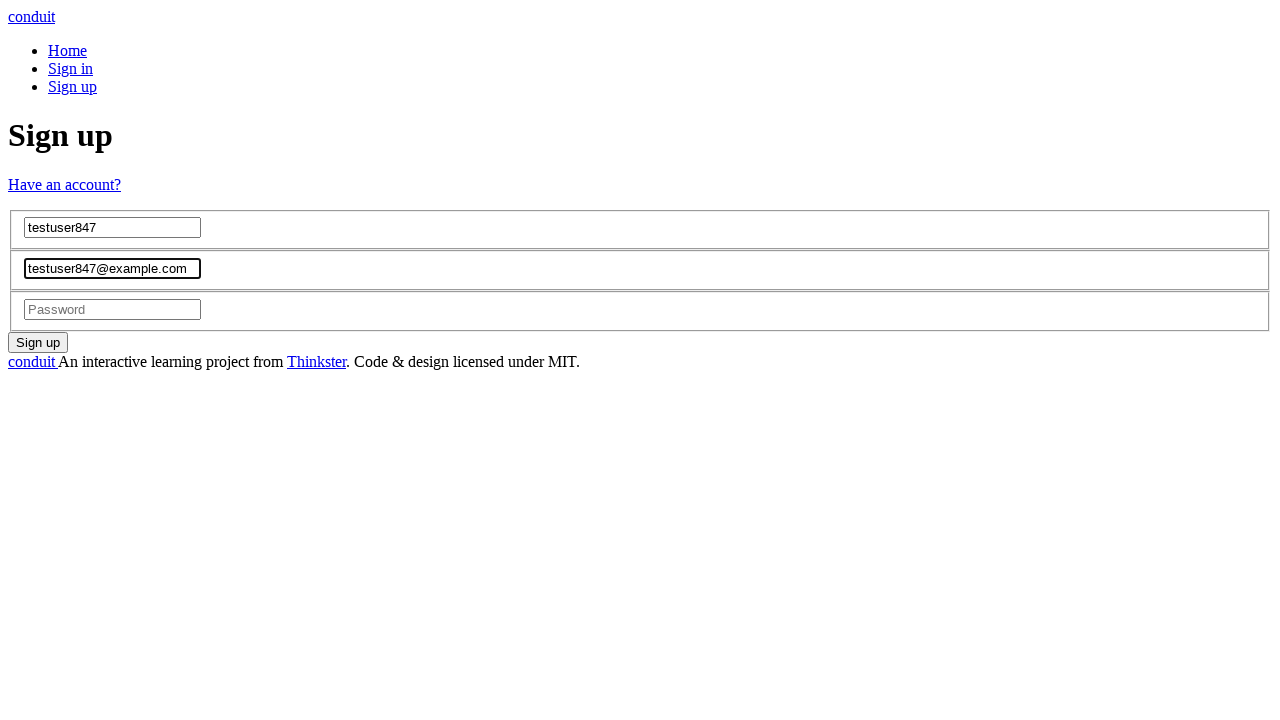

Filled password field with 'SecurePass123' on xpath=//*[contains(@placeholder, 'assword')]
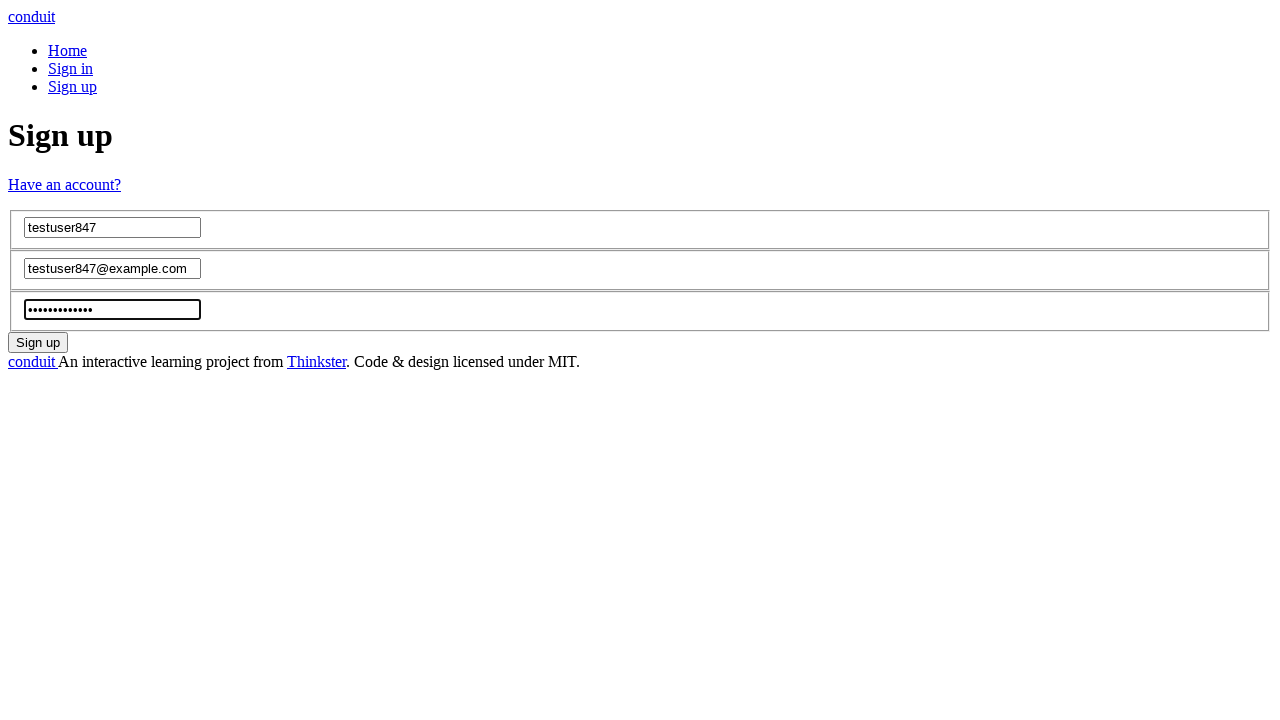

Clicked sign up button to submit registration form at (38, 342) on xpath=//*[contains(@class, 'btn')]
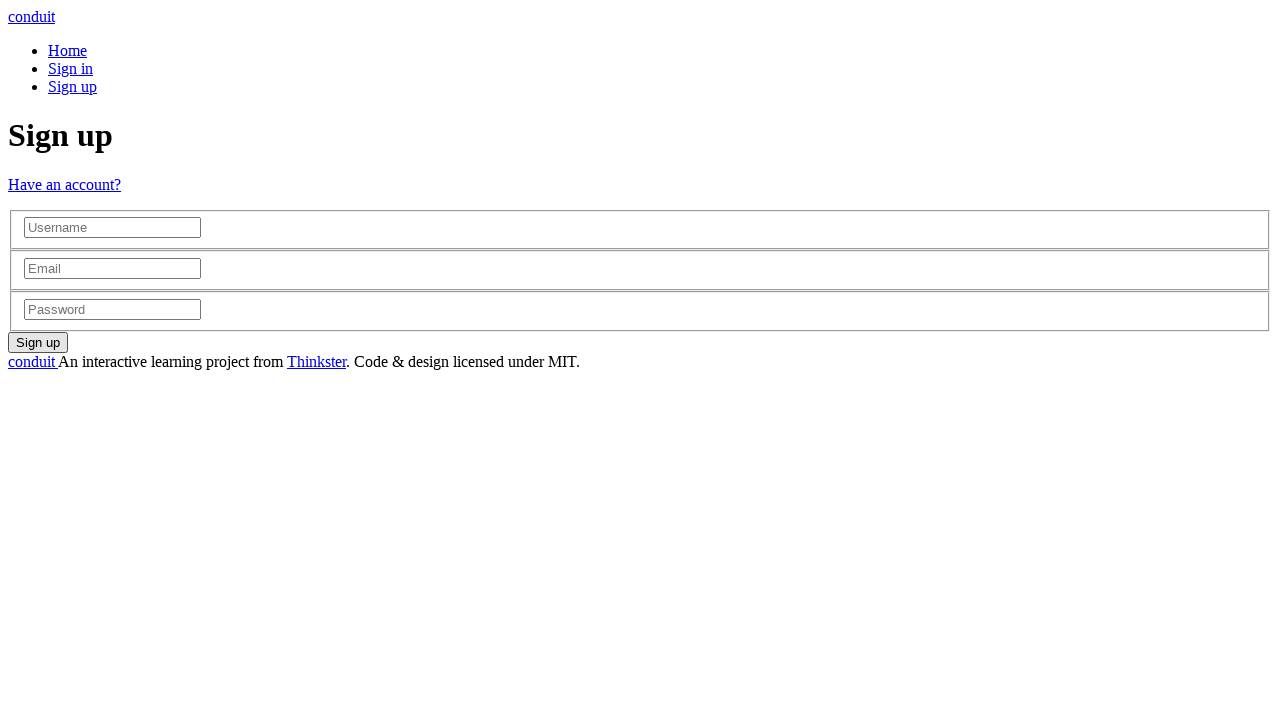

Verified home page is visible after successful registration
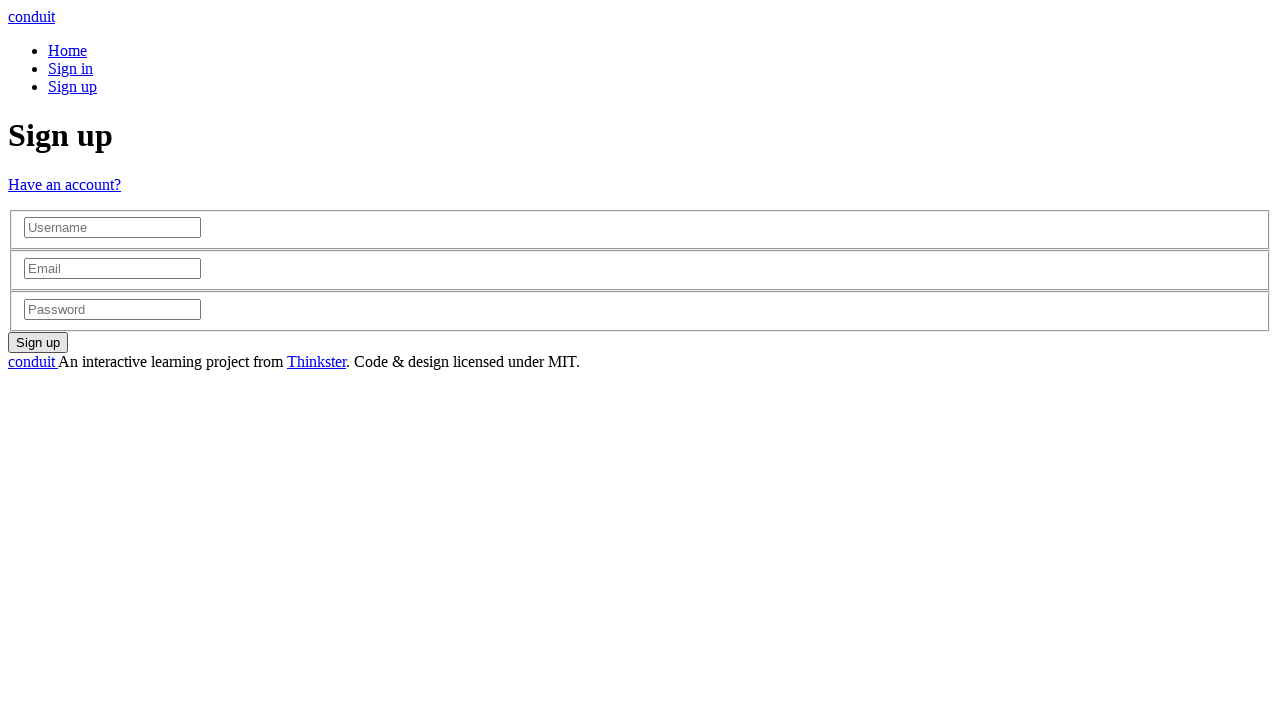

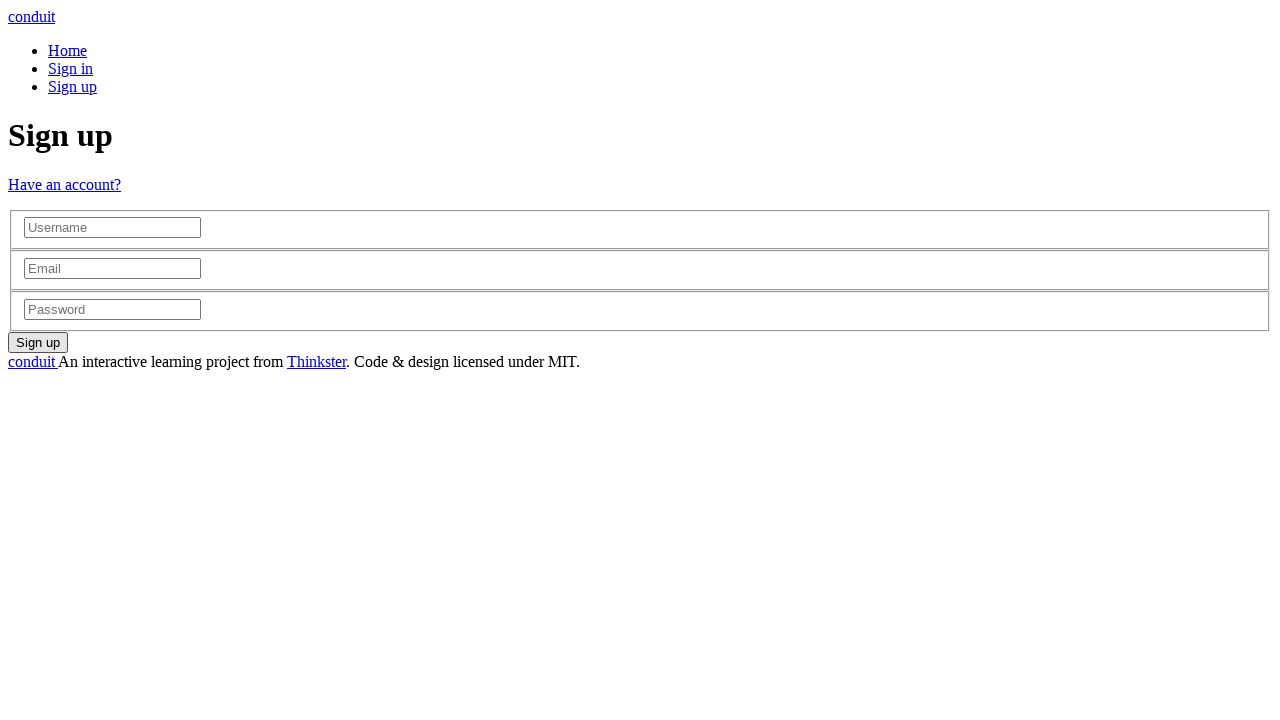